Tests Swiggy's location search functionality by typing a partial city name, waiting for autocomplete suggestions, and selecting the first suggestion using keyboard navigation.

Starting URL: https://www.swiggy.com/

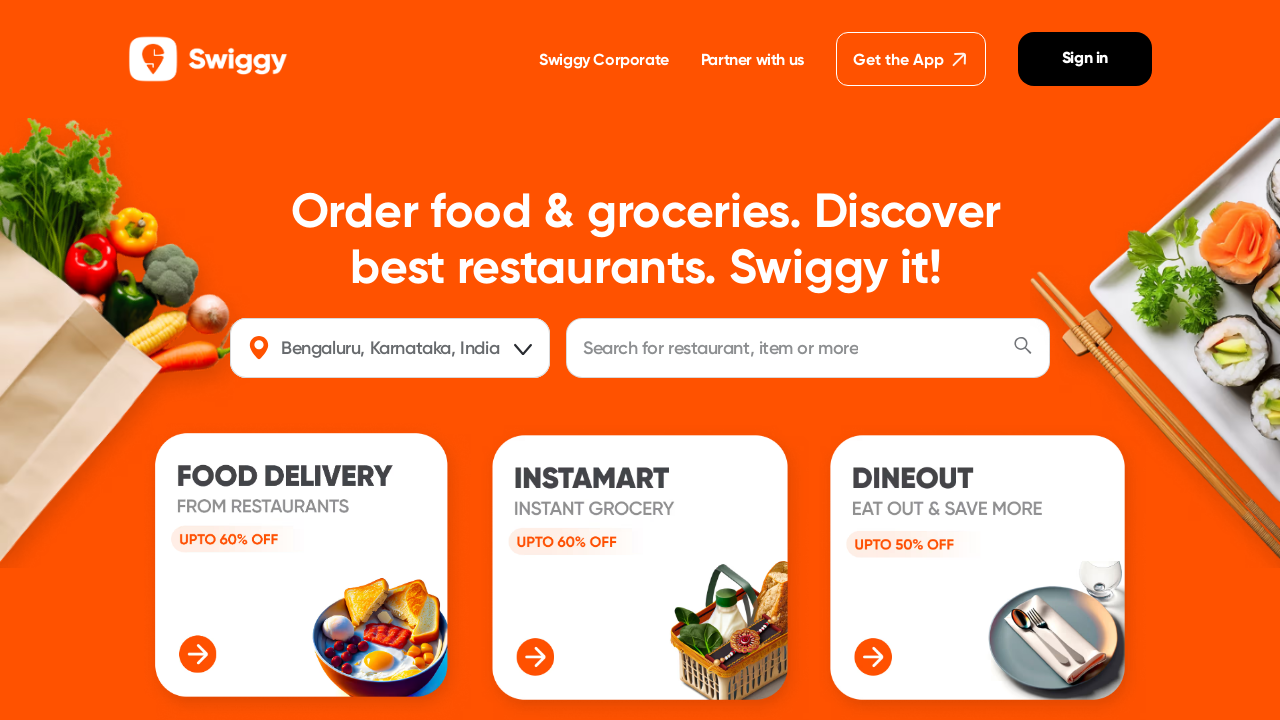

Filled location search box with partial city name 'chenn' on #location
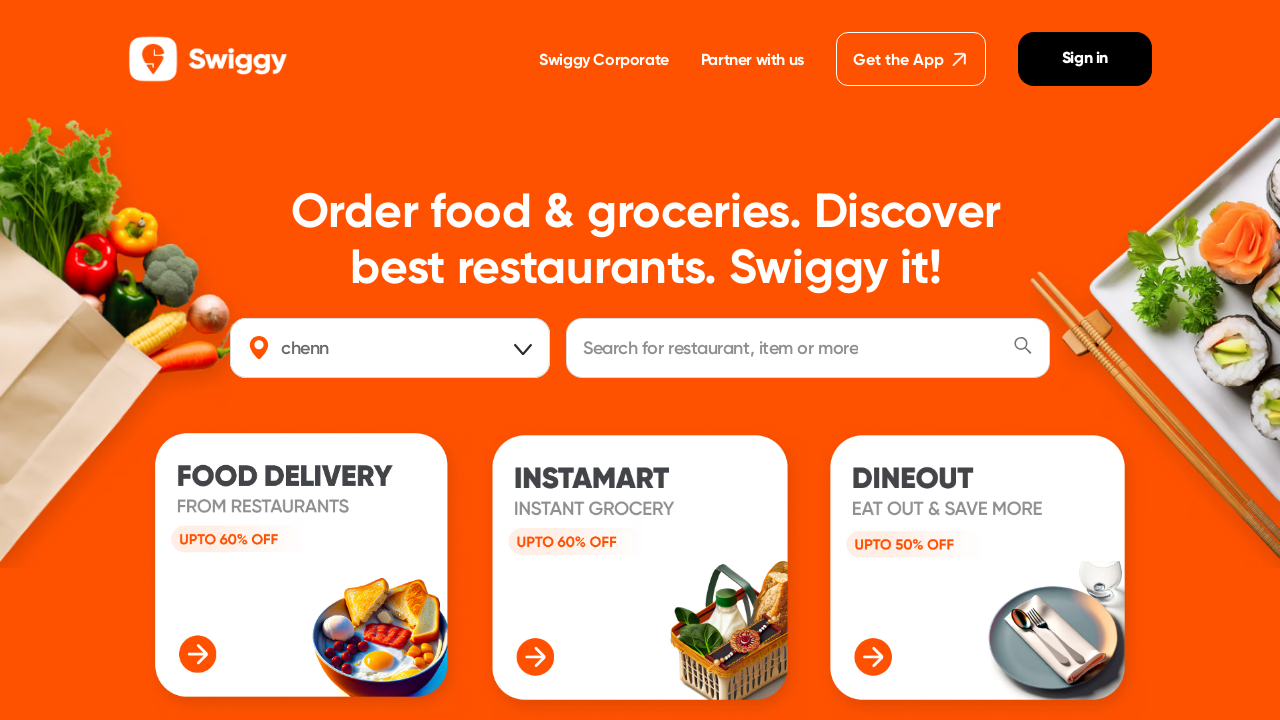

Waited for autocomplete suggestions to appear
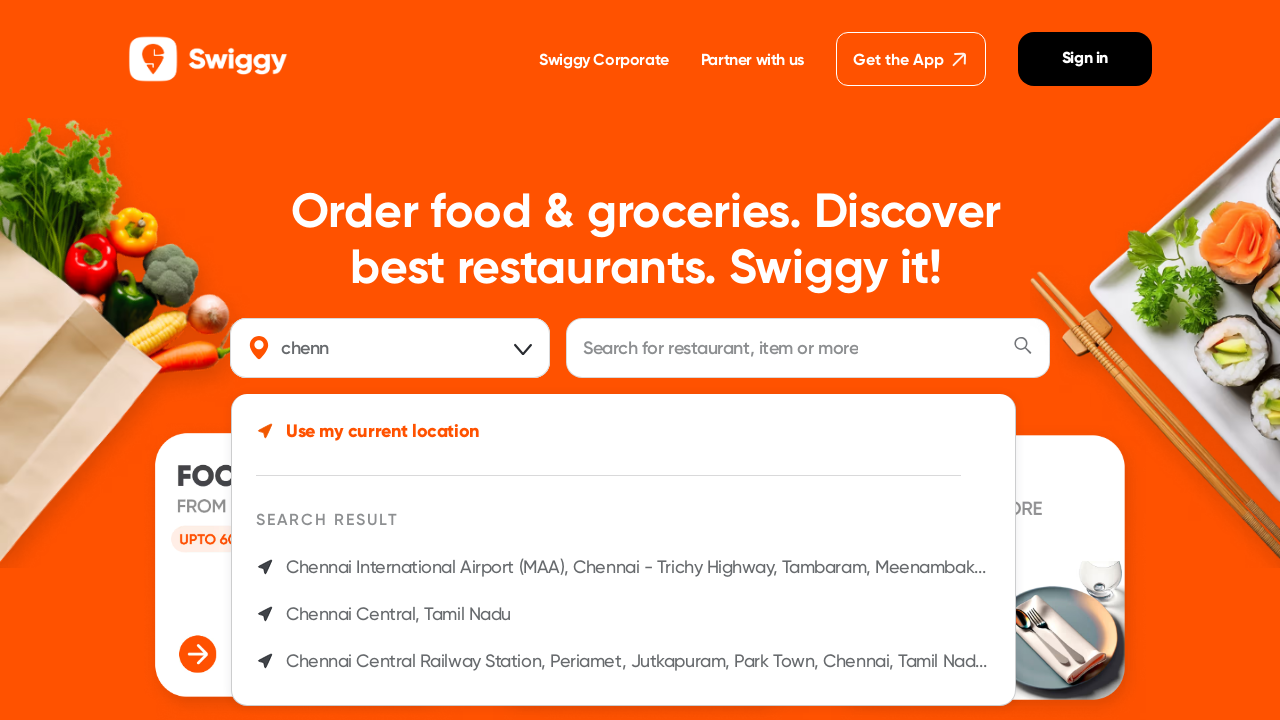

Pressed arrow down to select first autocomplete suggestion on #location
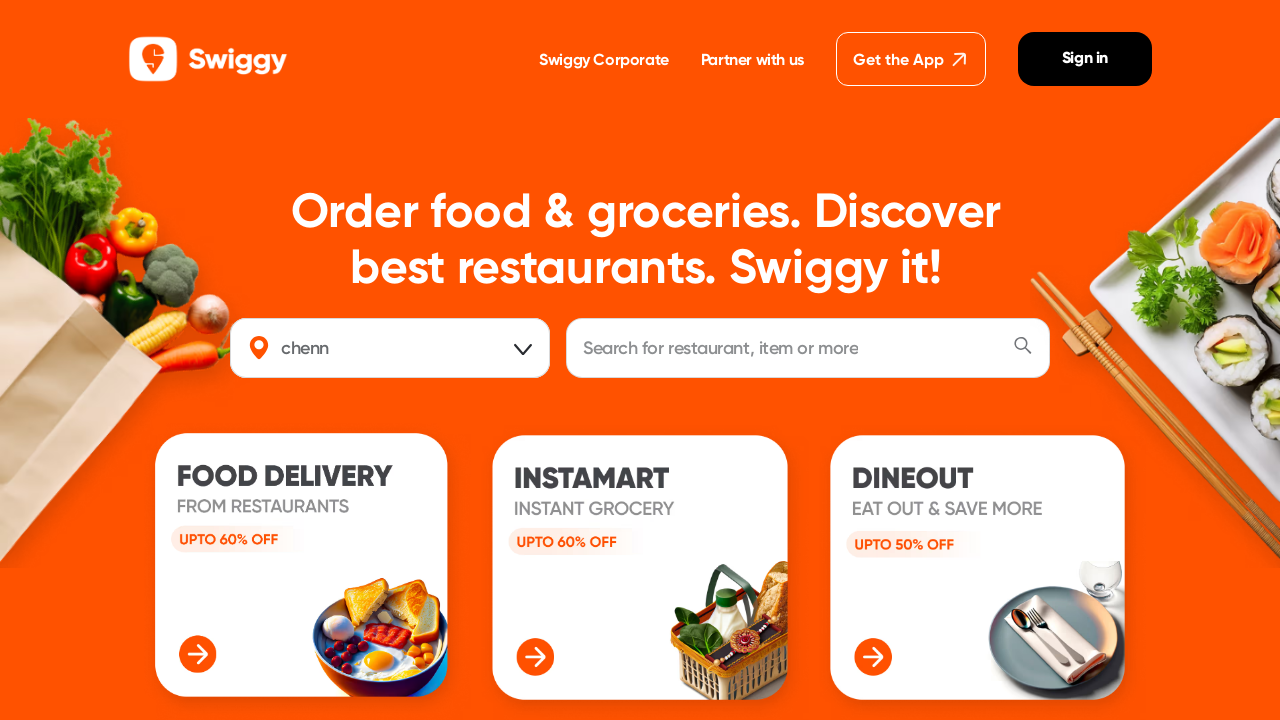

Pressed enter to confirm location selection on #location
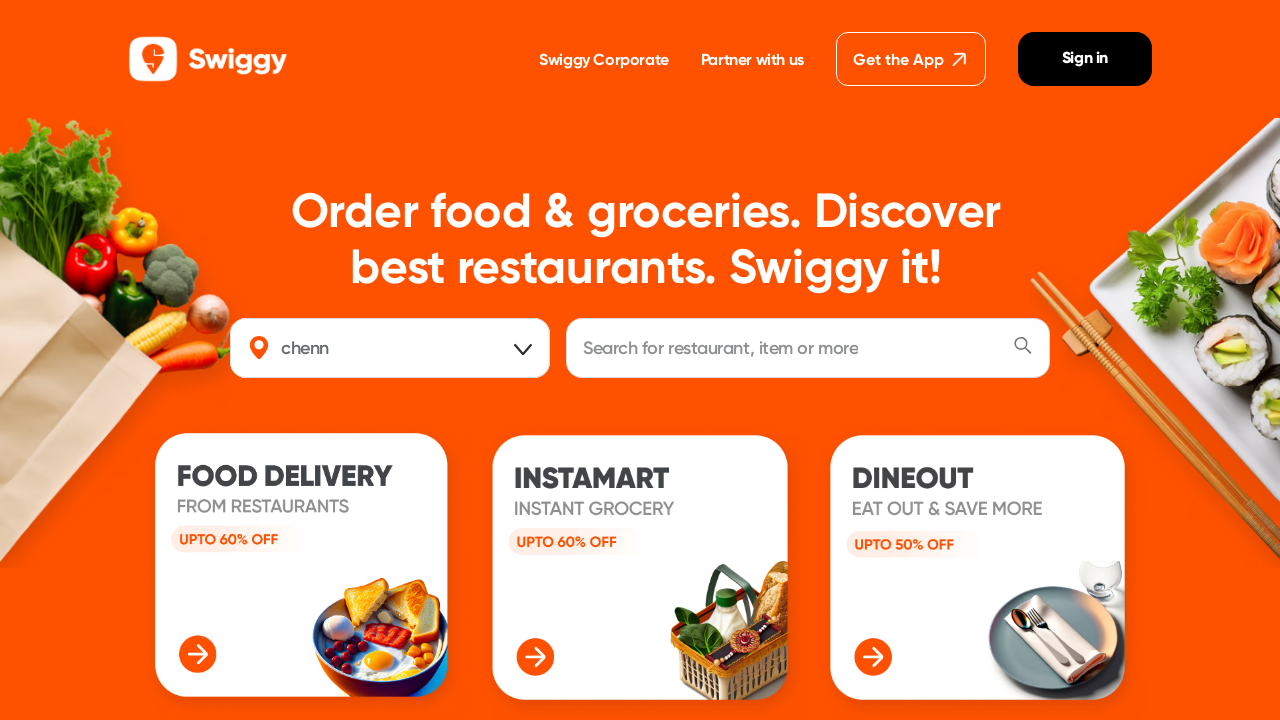

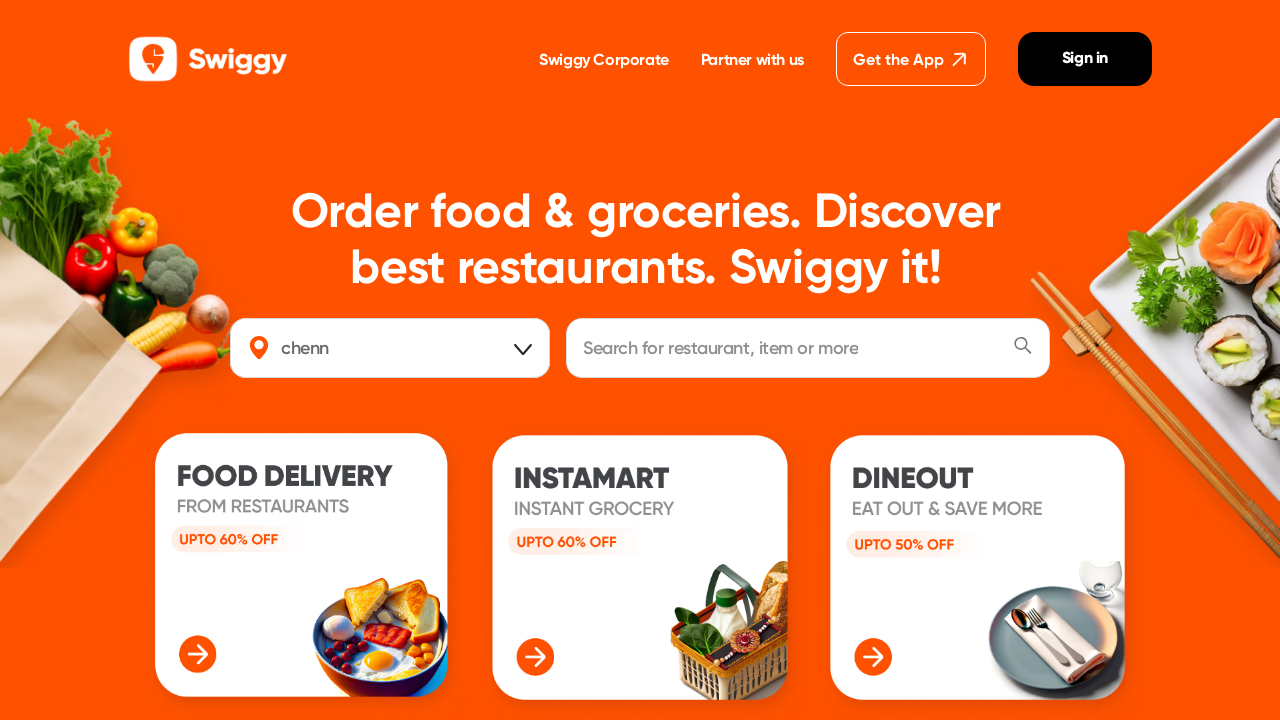